Tests editable/searchable dropdown by typing country names to filter and select options, verifying the selection displays correctly.

Starting URL: https://react.semantic-ui.com/maximize/dropdown-example-search-selection/

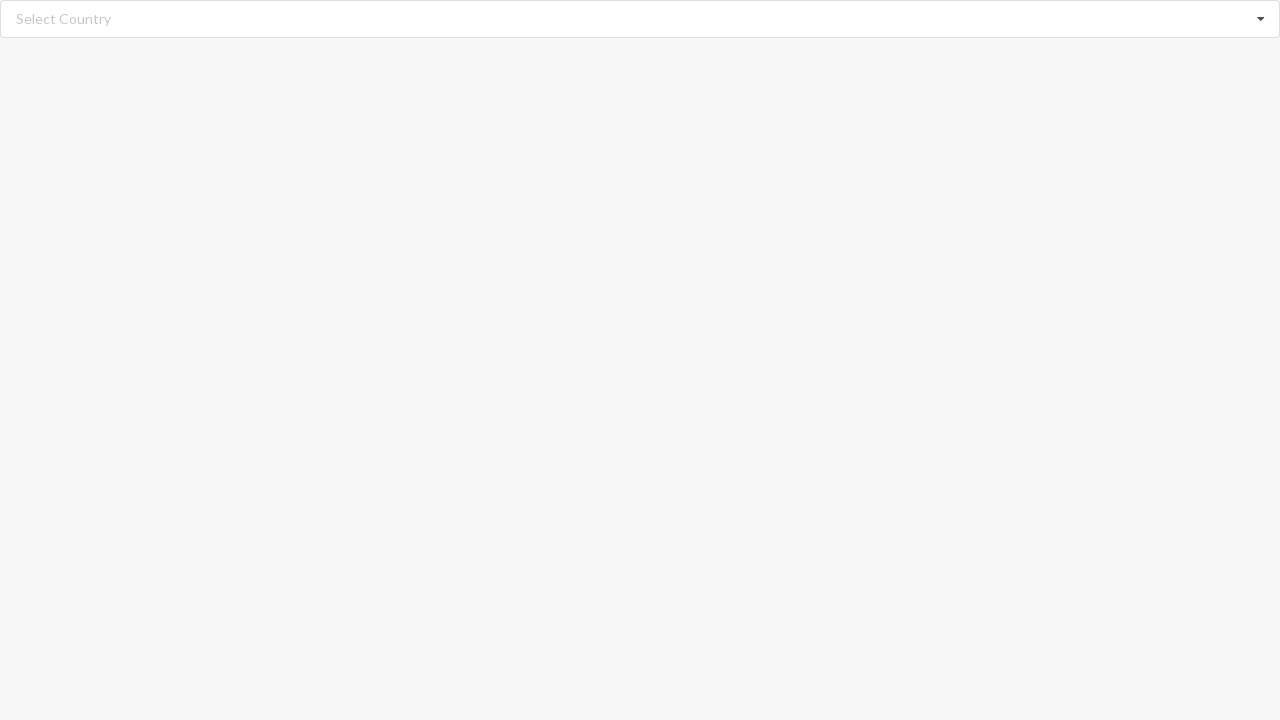

Clicked on search input to open dropdown at (641, 19) on input.search
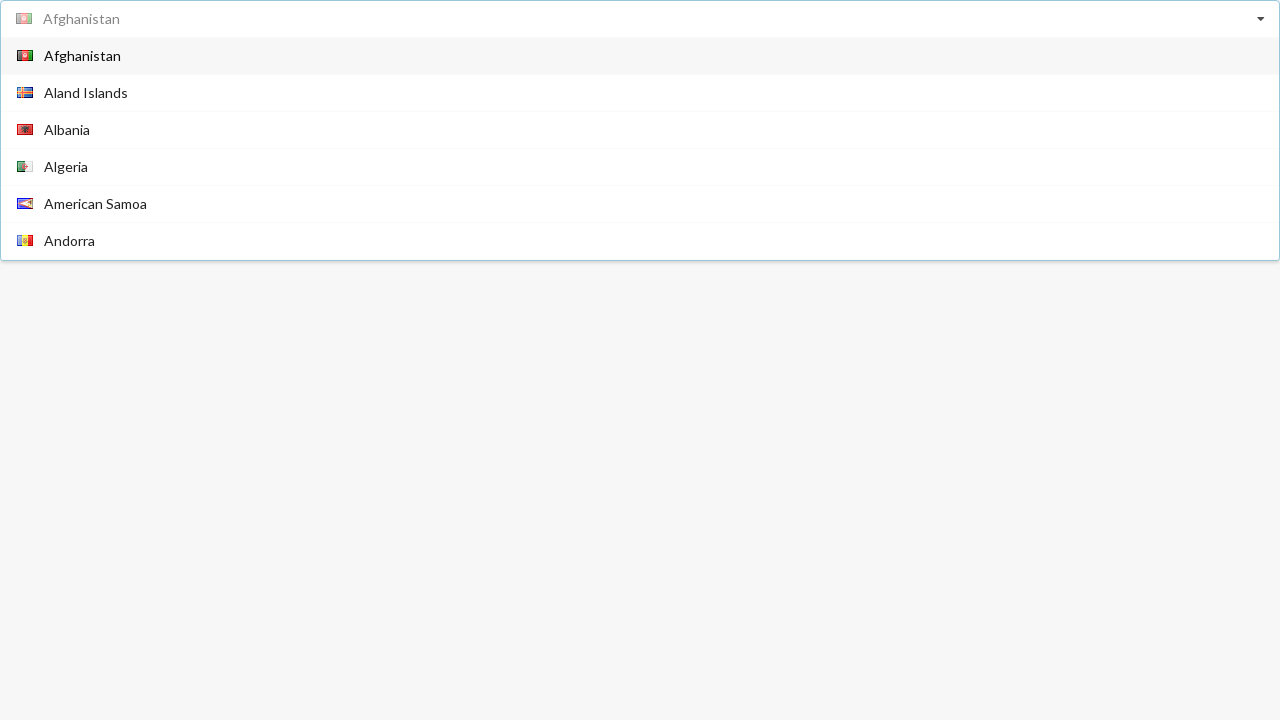

Dropdown items loaded
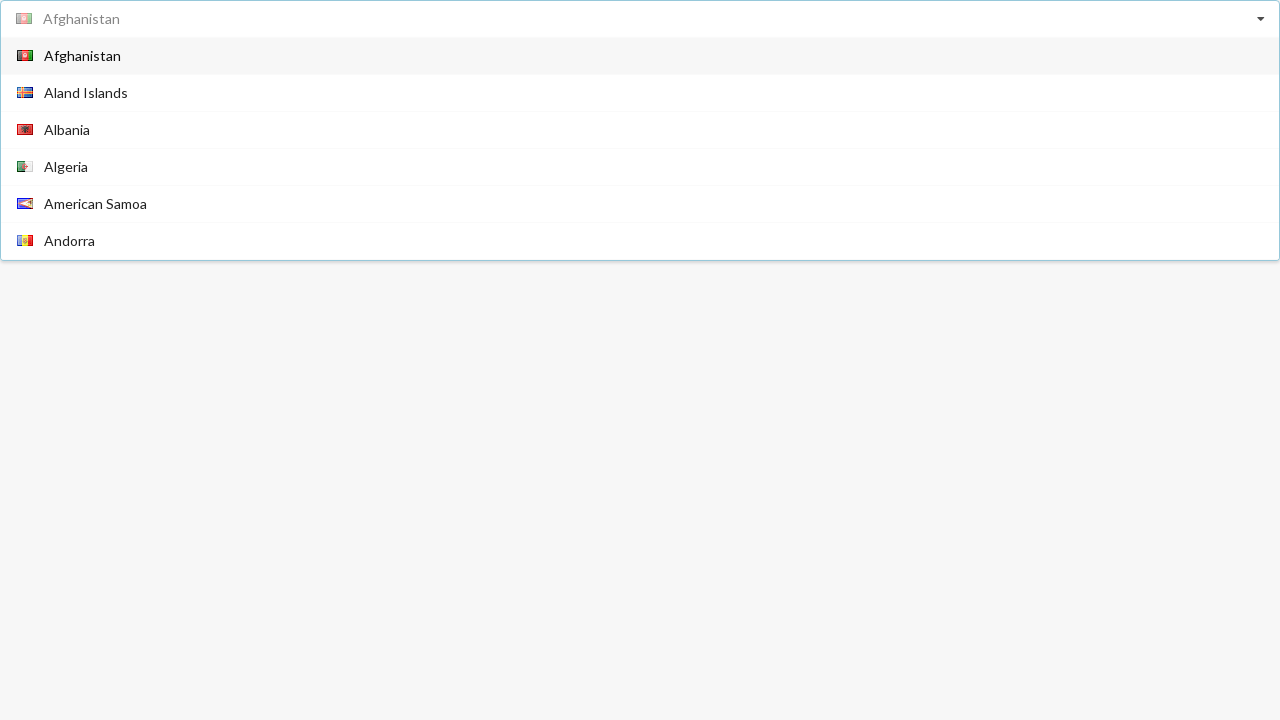

Clicked on 'Angola' option at (66, 148) on div.item span:has-text('Angola')
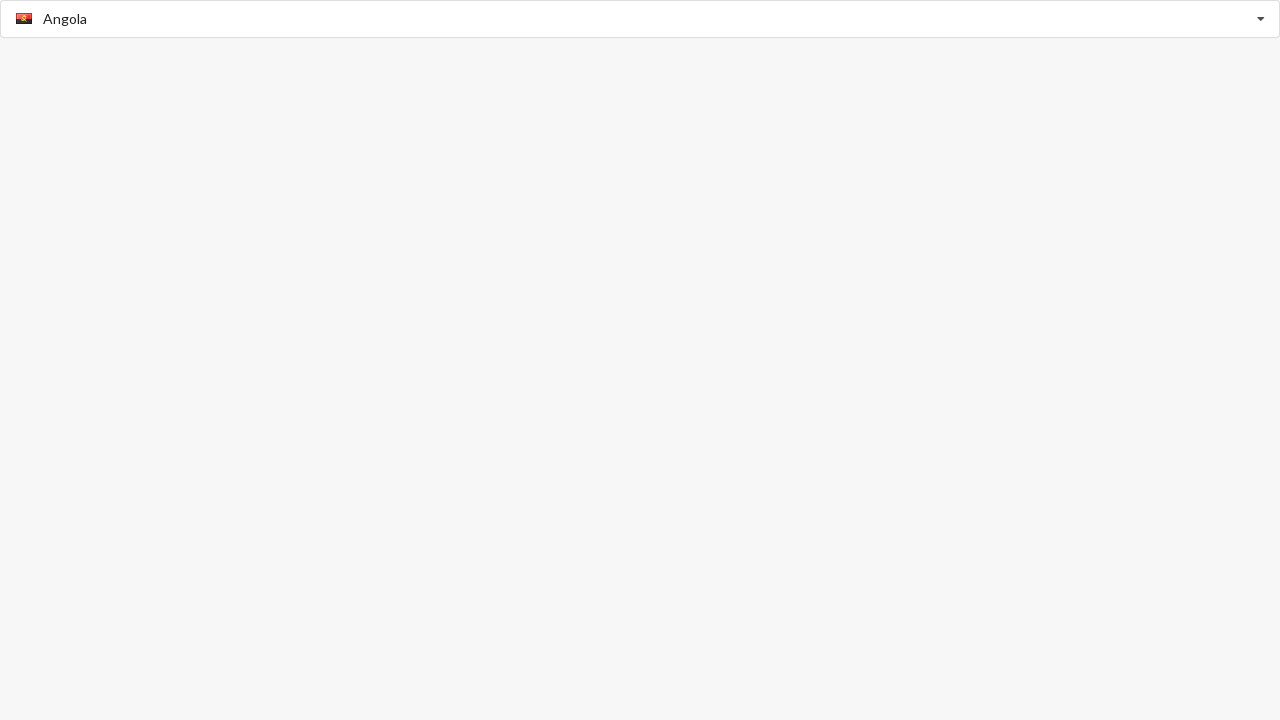

Verified 'Angola' is selected
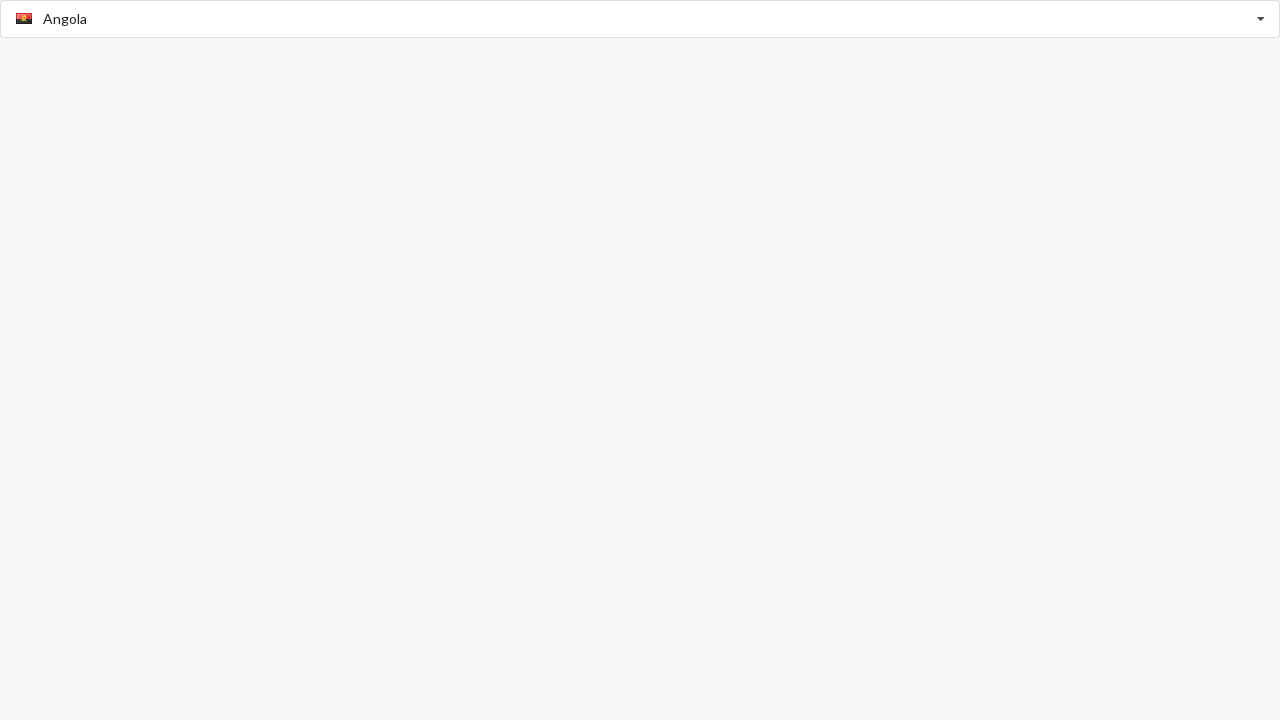

Reloaded the page
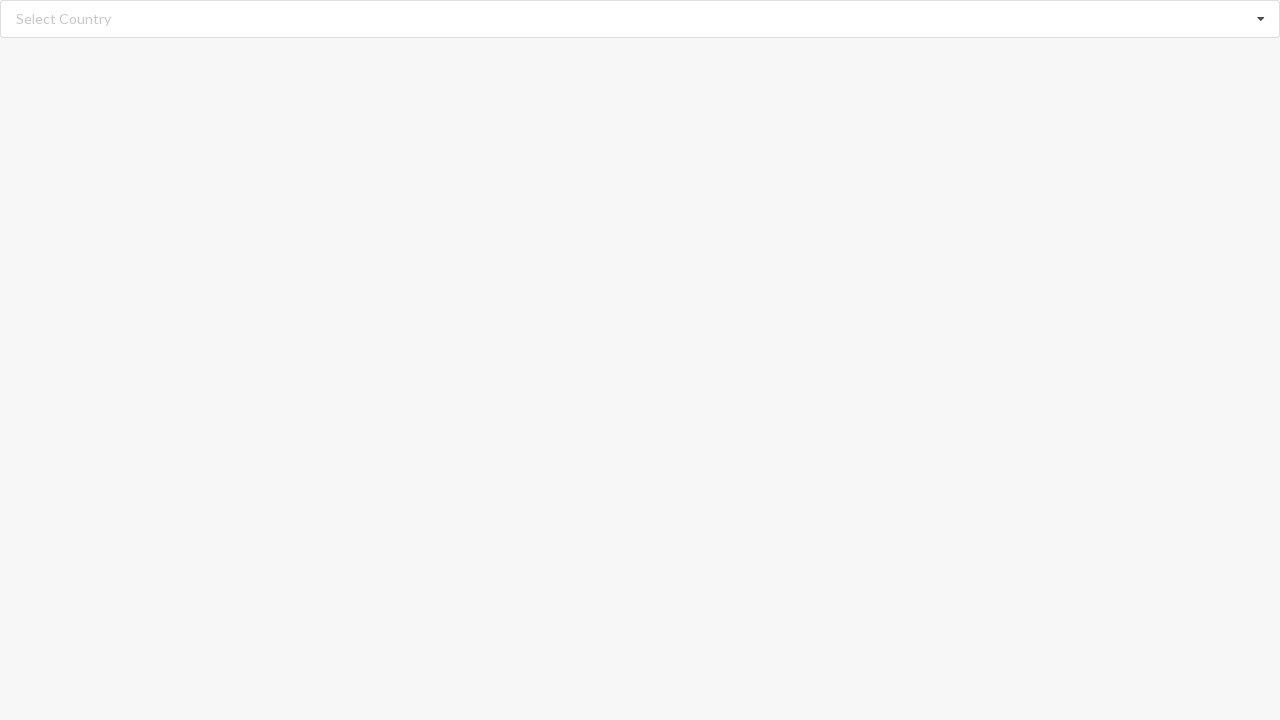

Page loaded successfully after reload
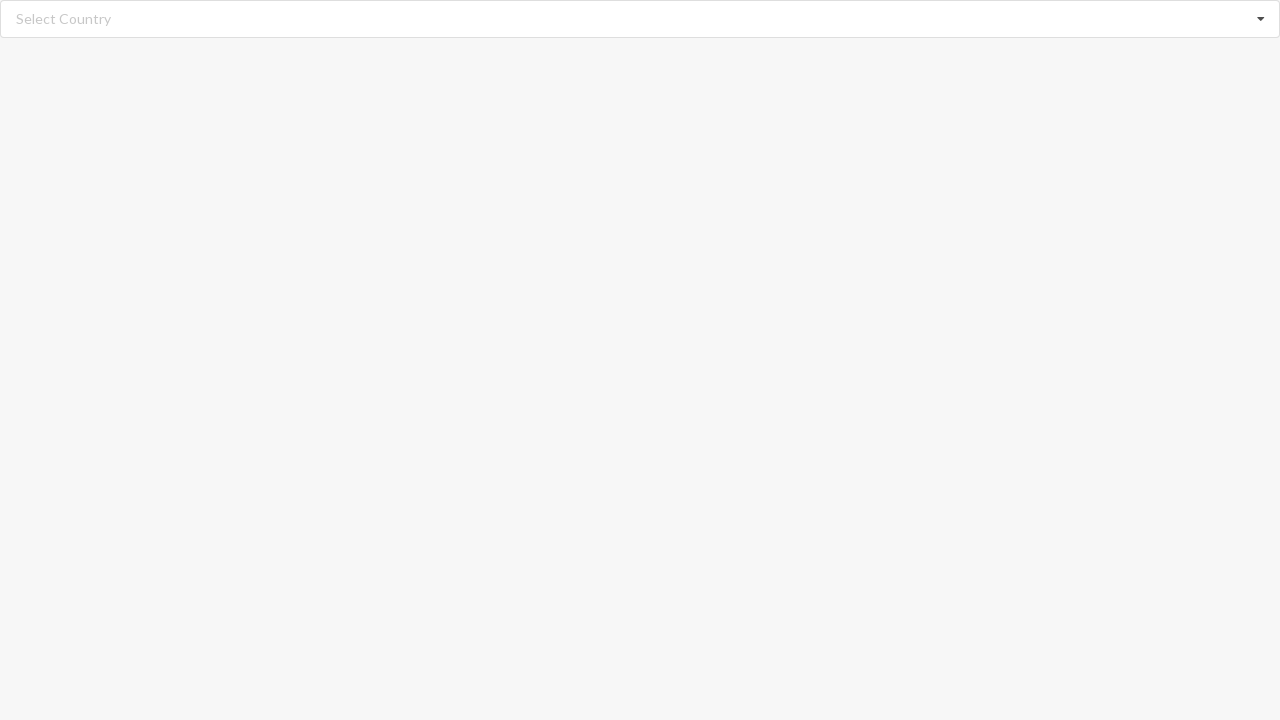

Typed 'Argentina' in search field to filter dropdown on input.search
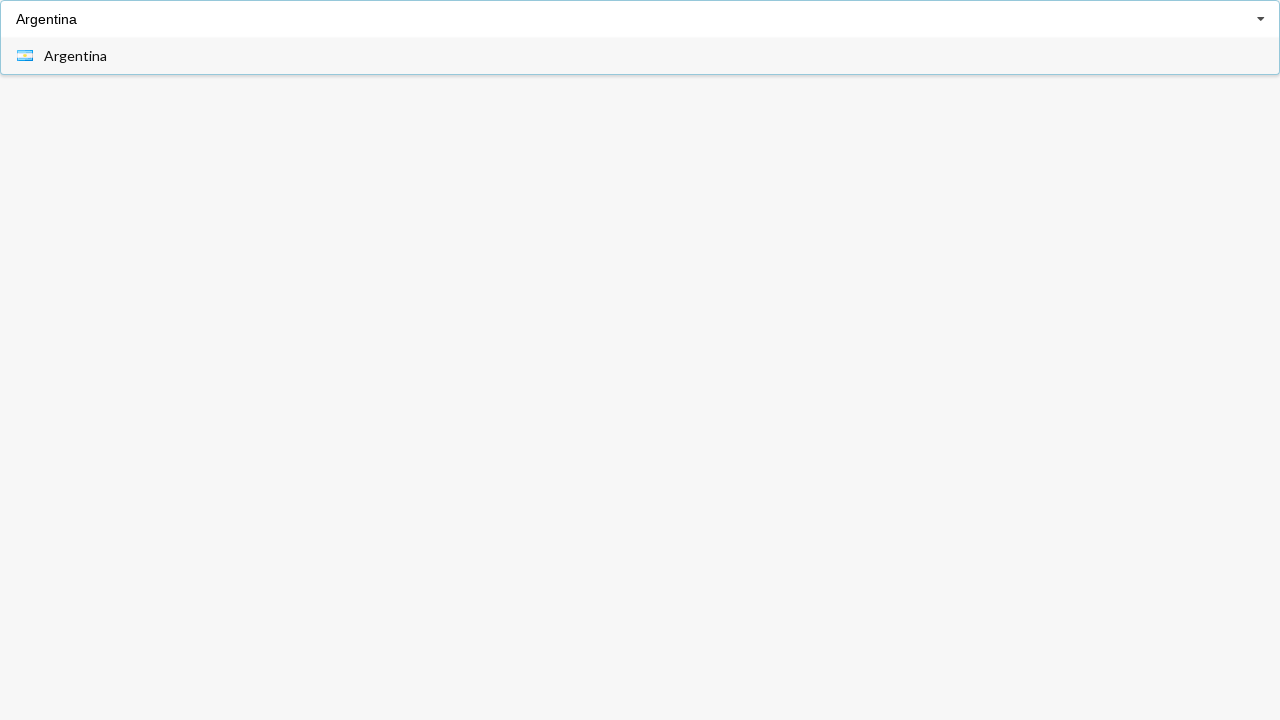

Filtered dropdown items loaded
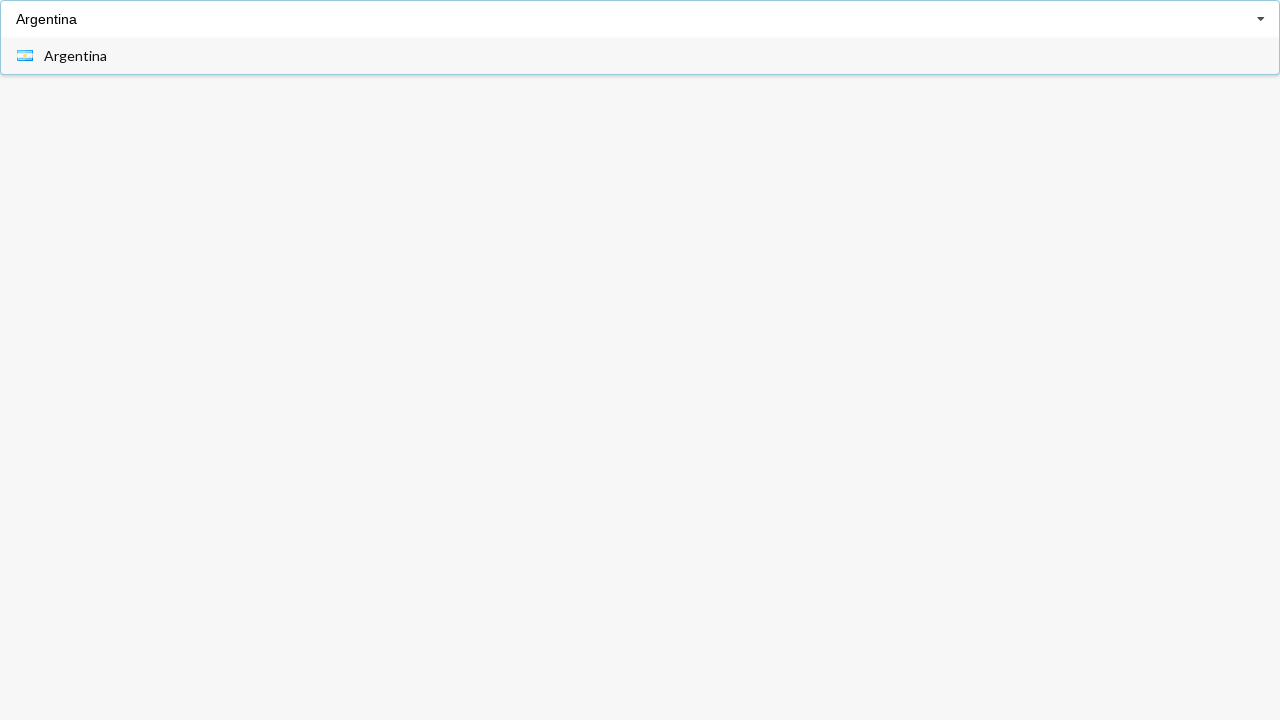

Clicked on 'Argentina' option at (76, 56) on div.item span:has-text('Argentina')
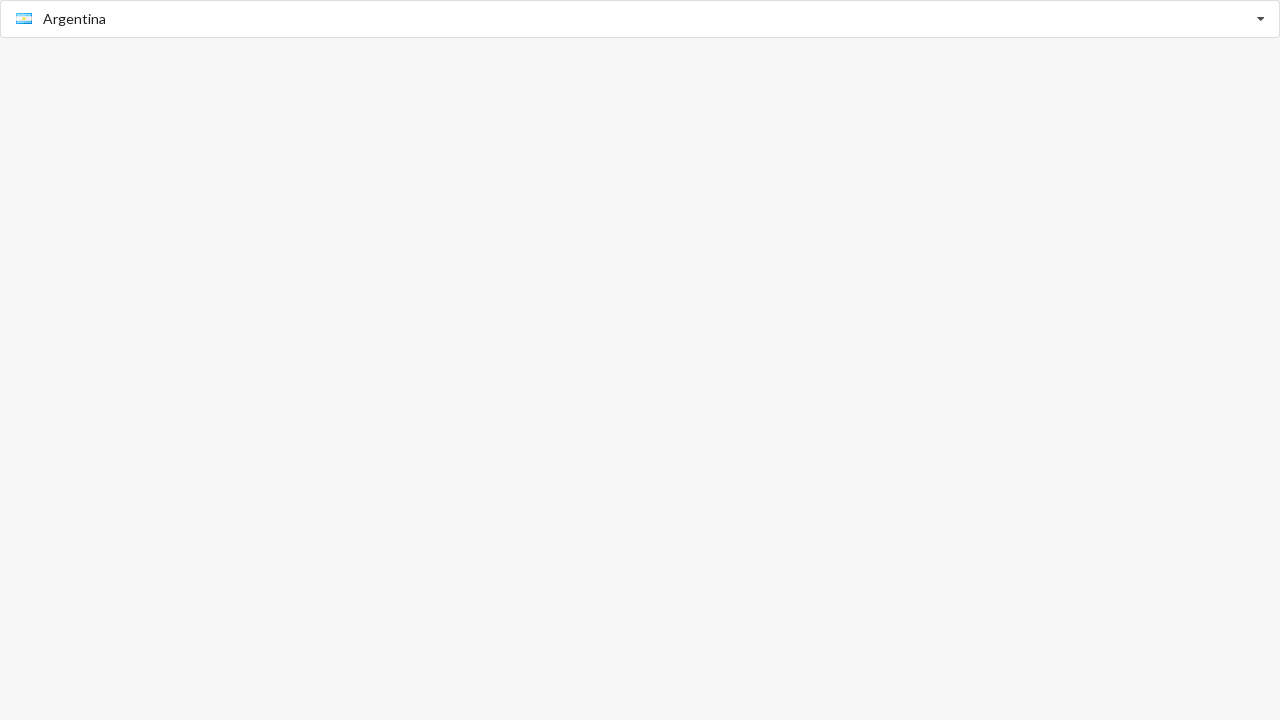

Verified 'Argentina' is selected
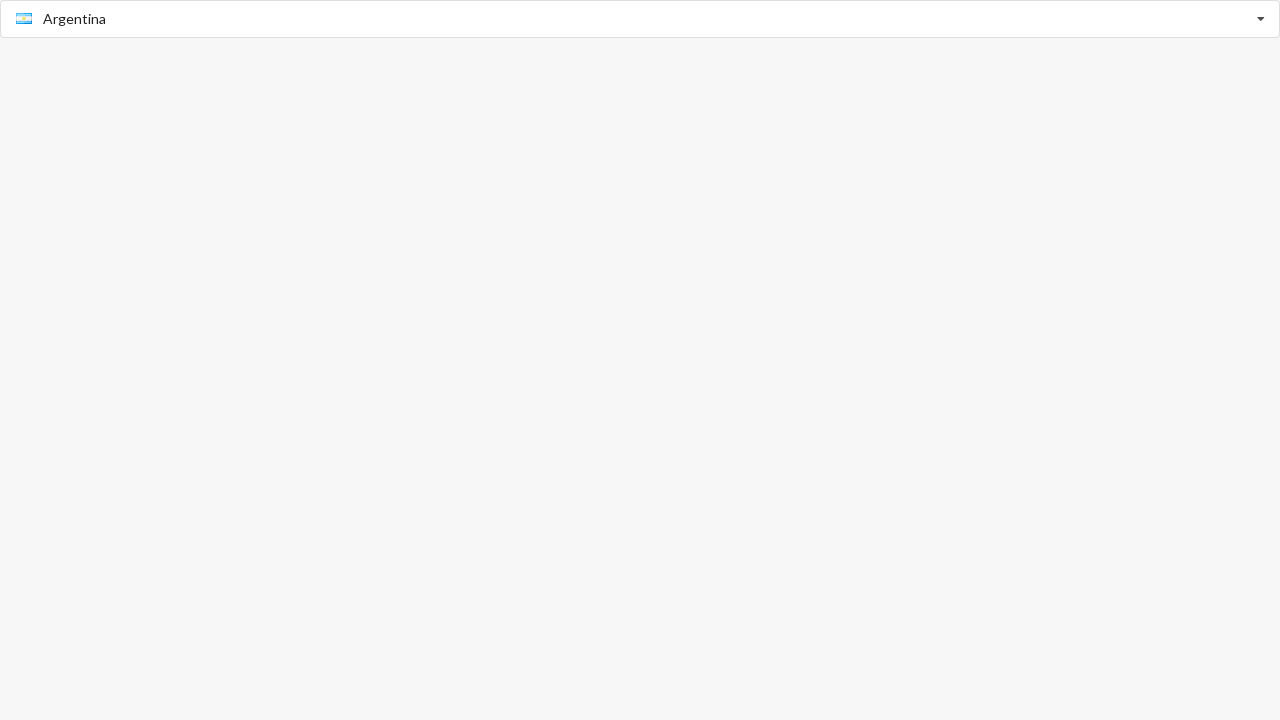

Reloaded the page
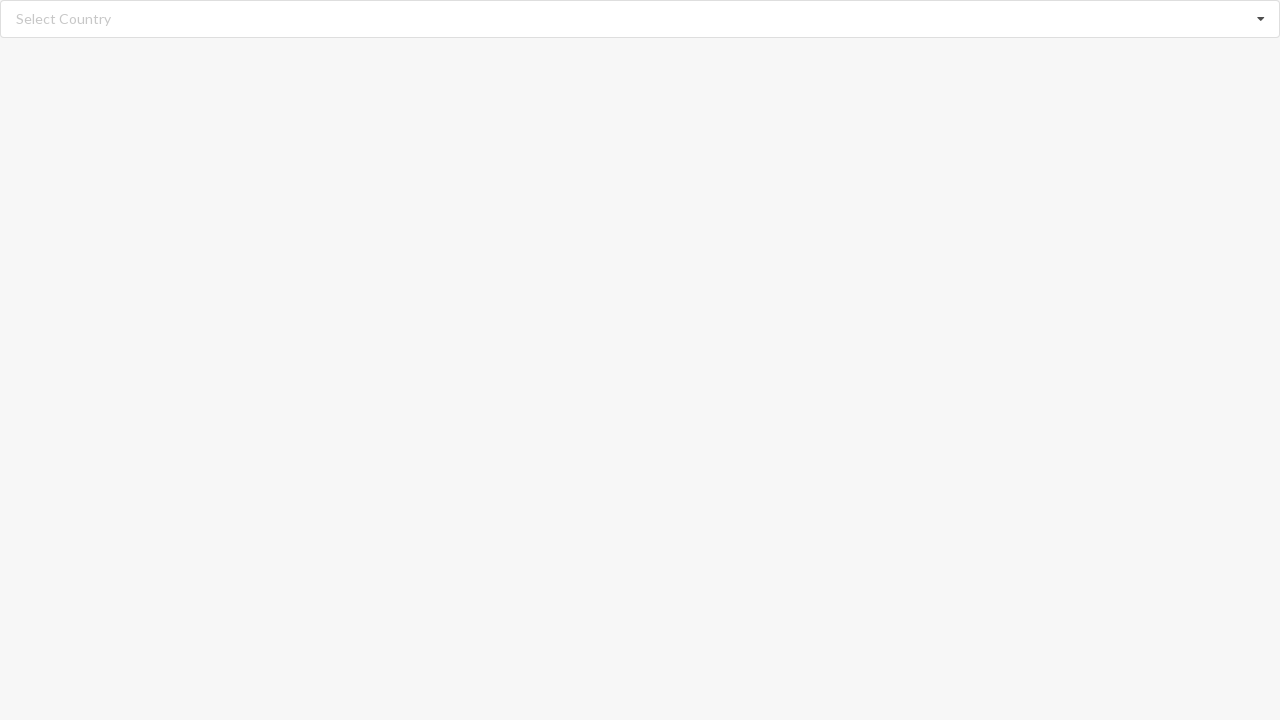

Page loaded successfully after reload
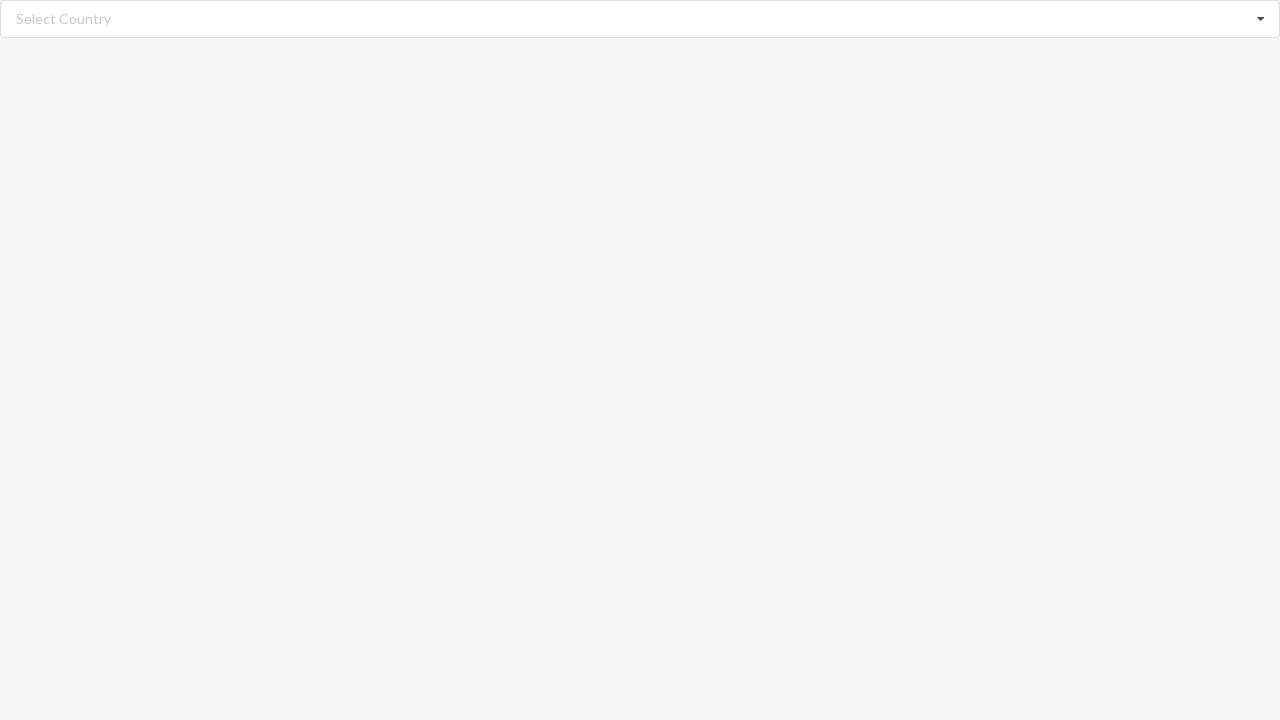

Clicked on search input to open dropdown at (641, 19) on input.search
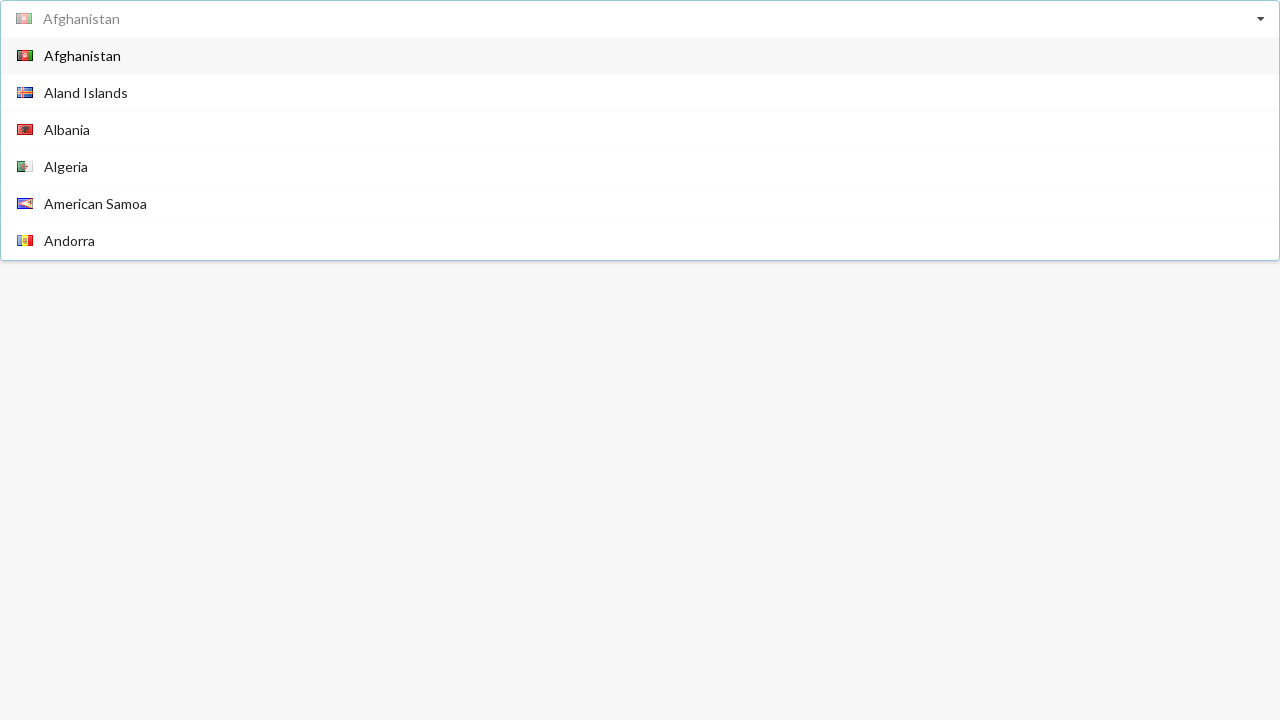

Dropdown items loaded
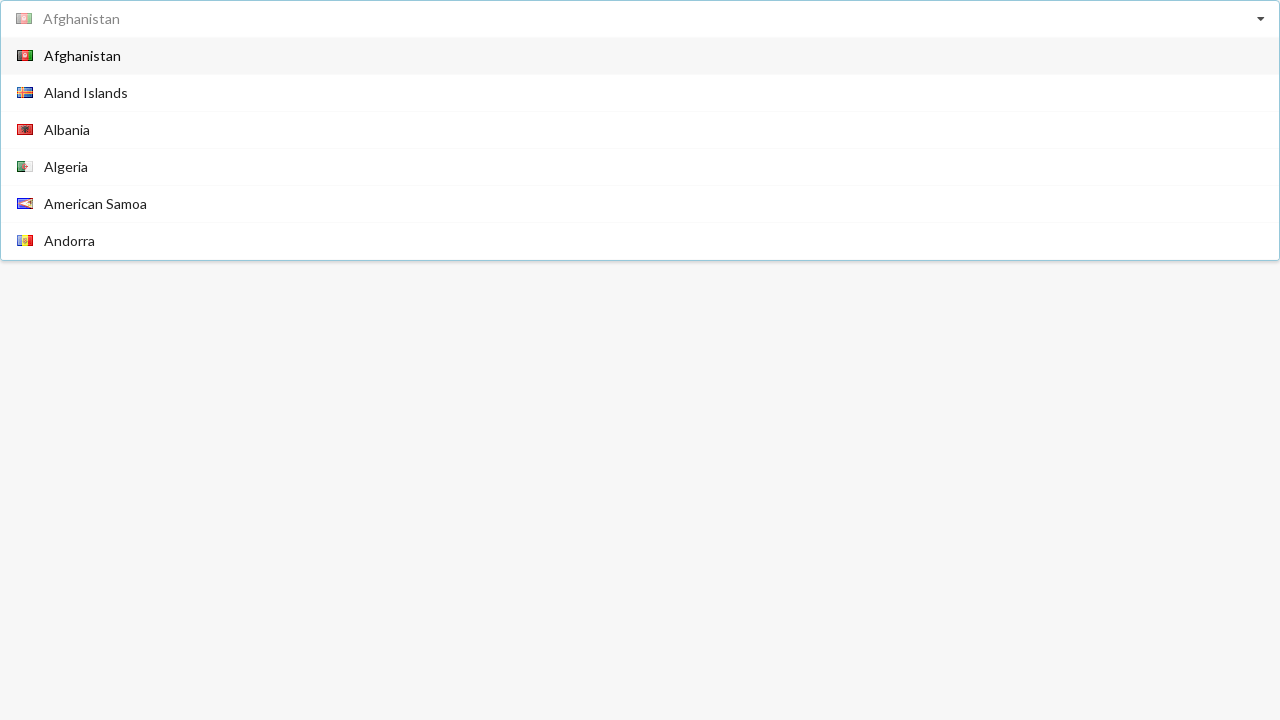

Clicked on 'Belarus' option at (68, 148) on div.item span:has-text('Belarus')
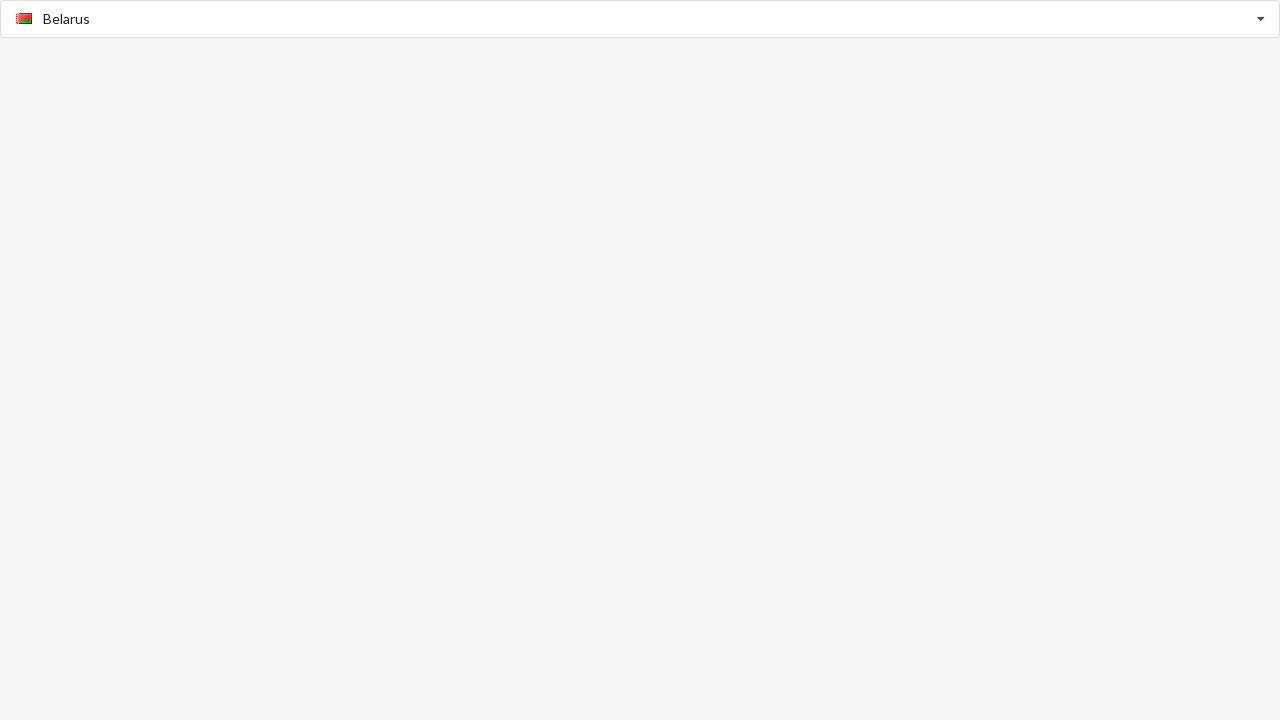

Verified 'Belarus' is selected
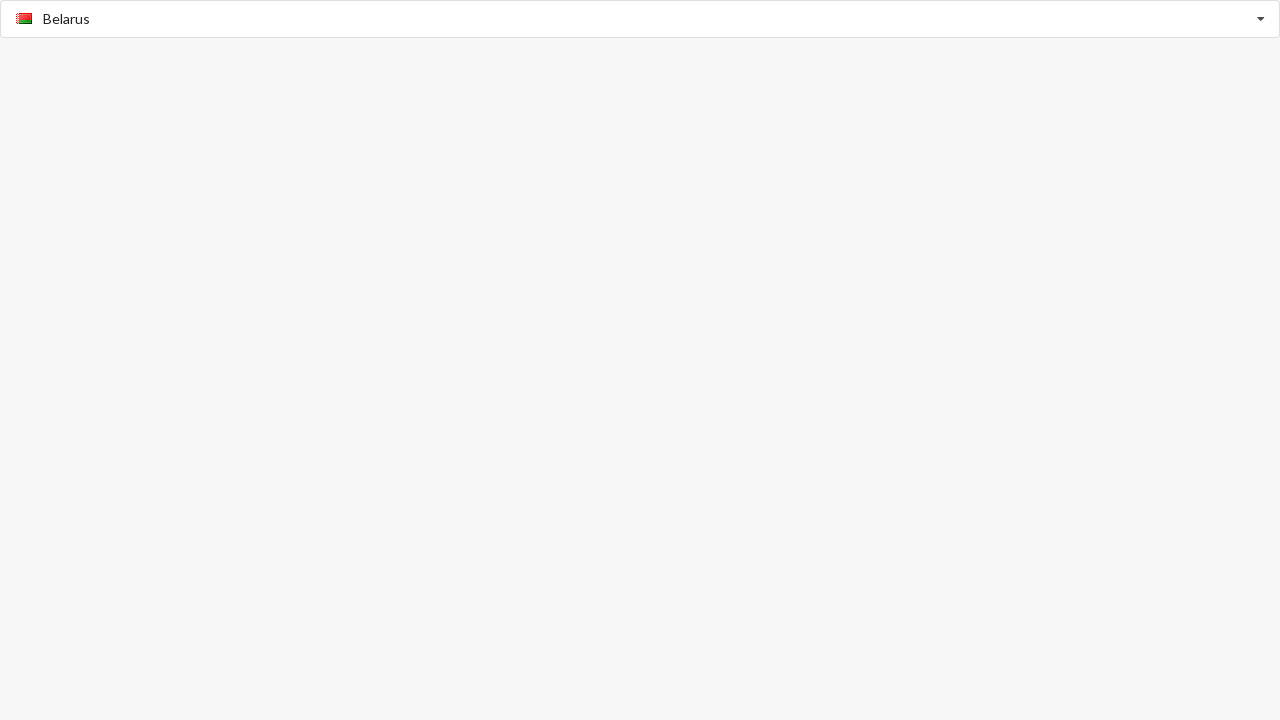

Reloaded the page
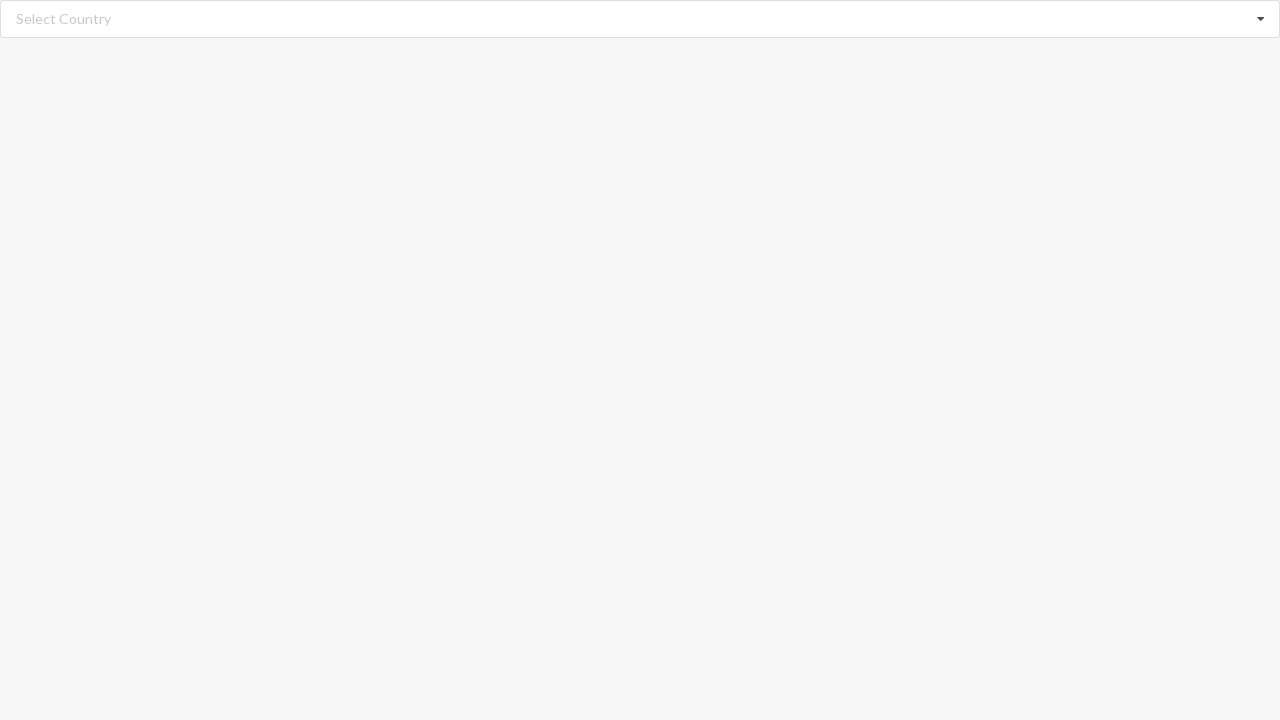

Page loaded successfully after reload
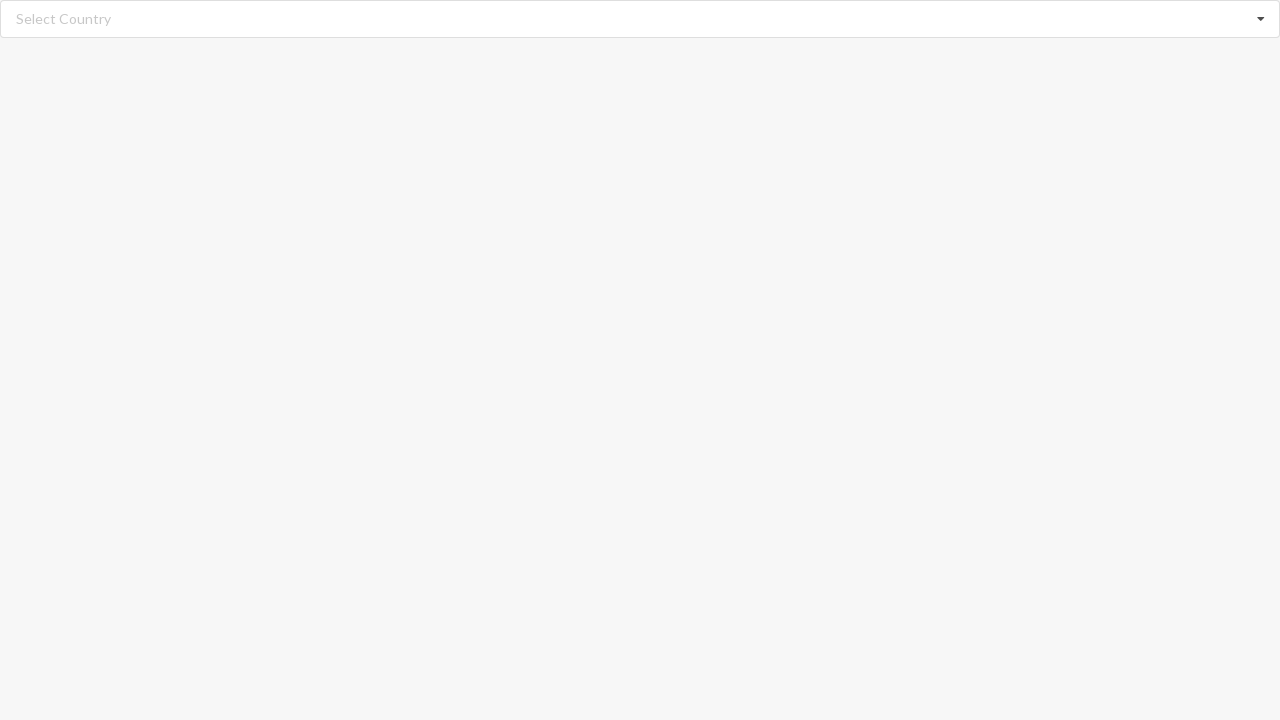

Typed 'Bangladesh' in search field to filter dropdown on input.search
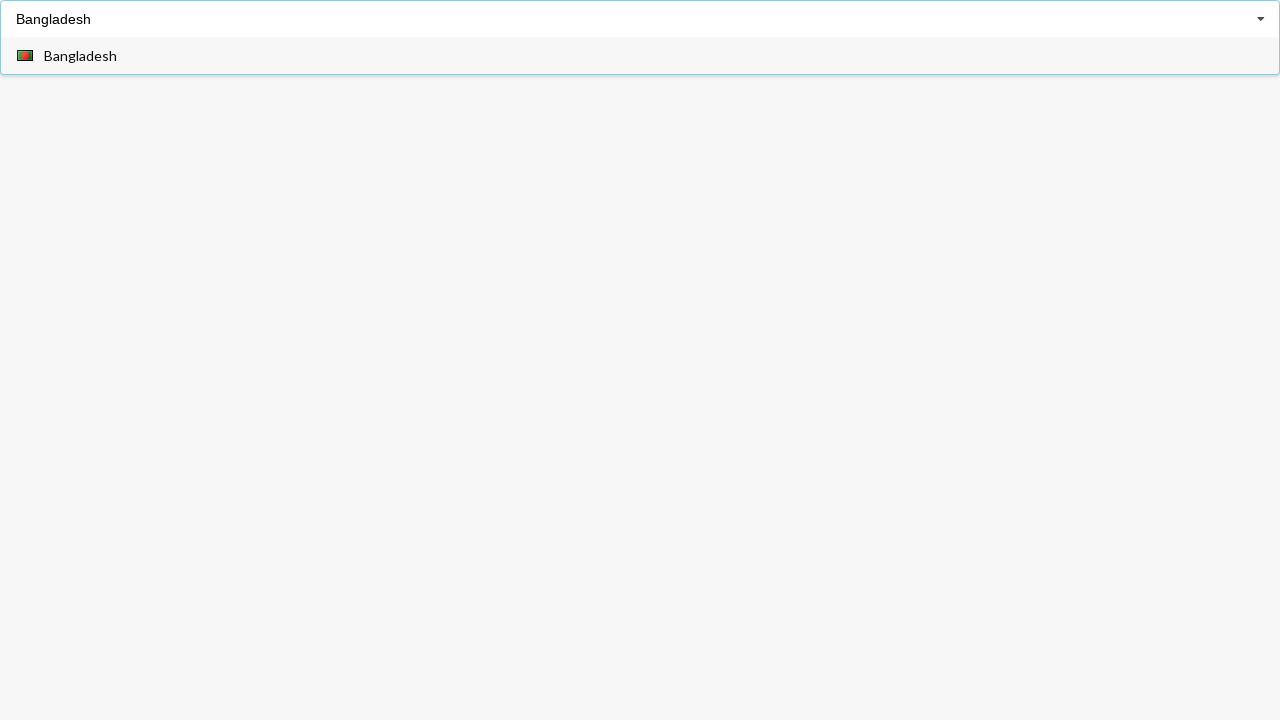

Filtered dropdown items loaded
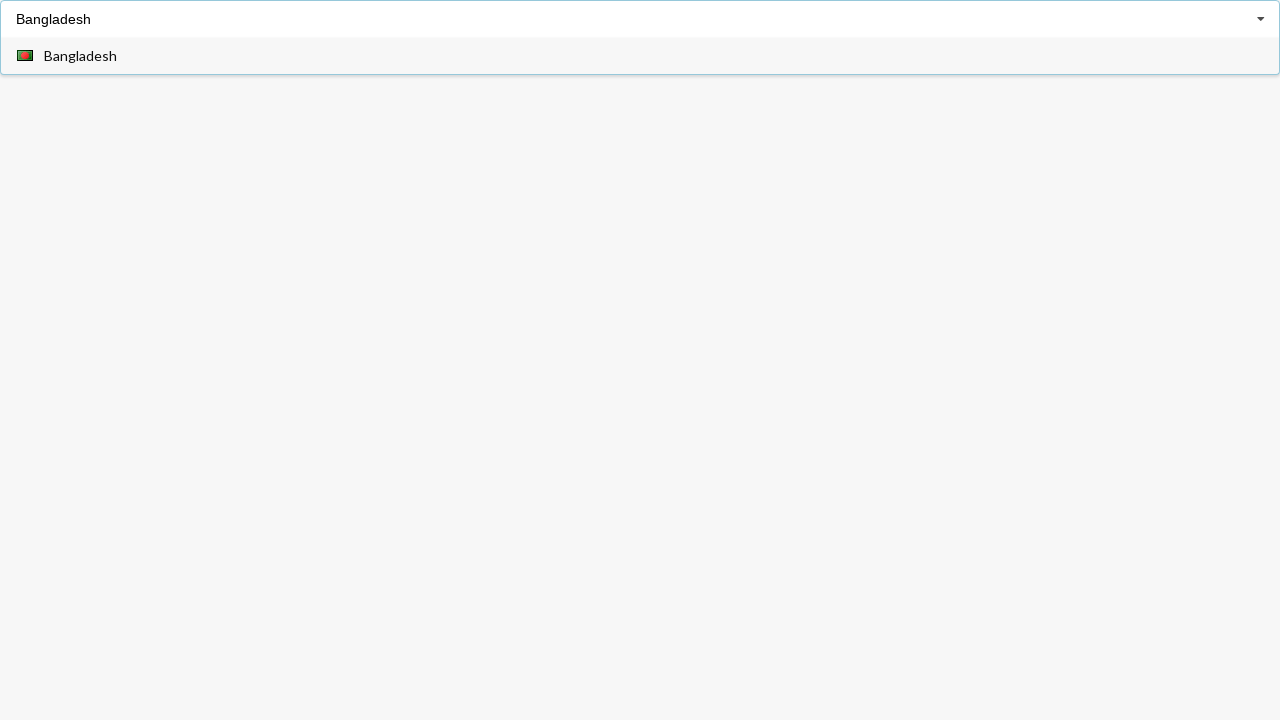

Clicked on 'Bangladesh' option at (80, 56) on div.item span:has-text('Bangladesh')
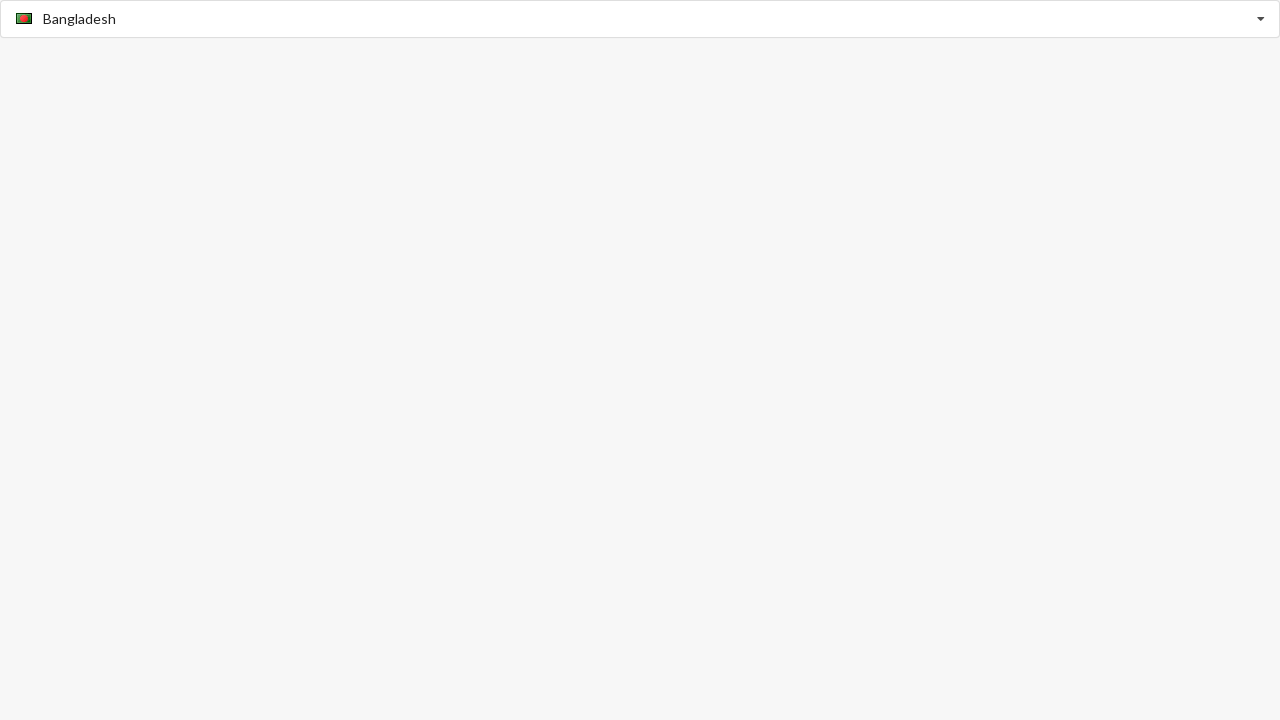

Verified 'Bangladesh' is selected
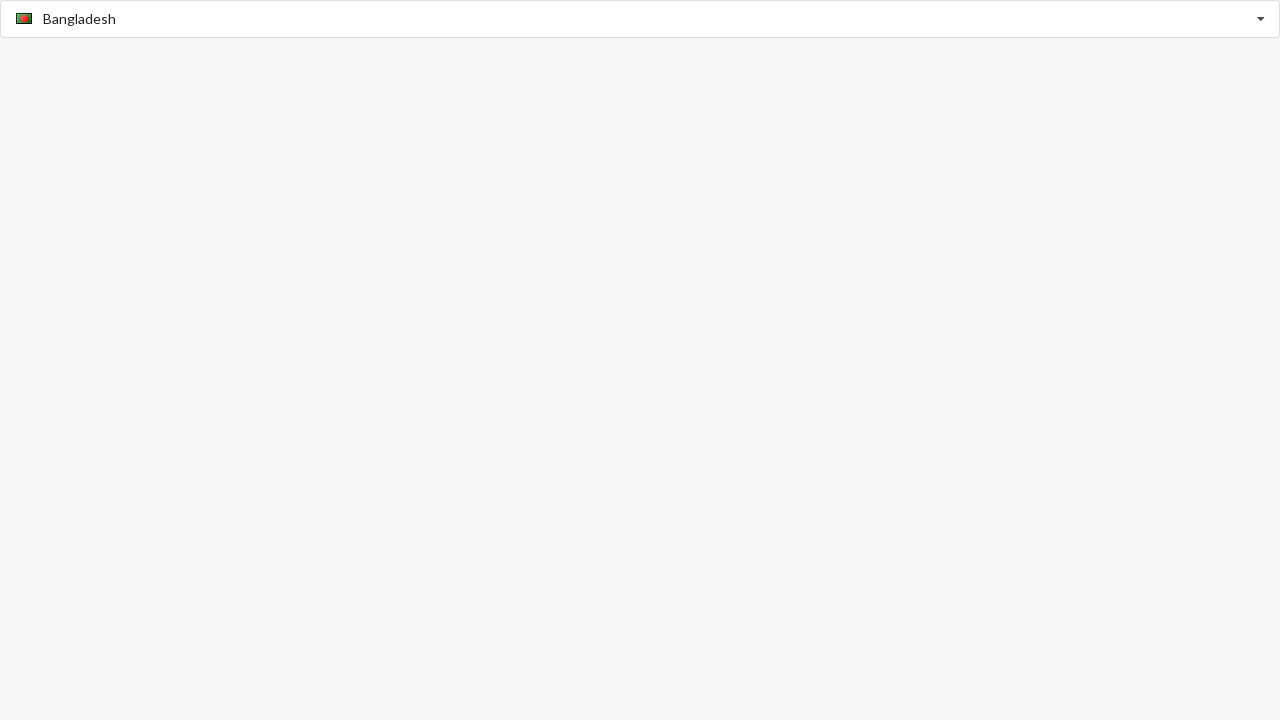

Reloaded the page
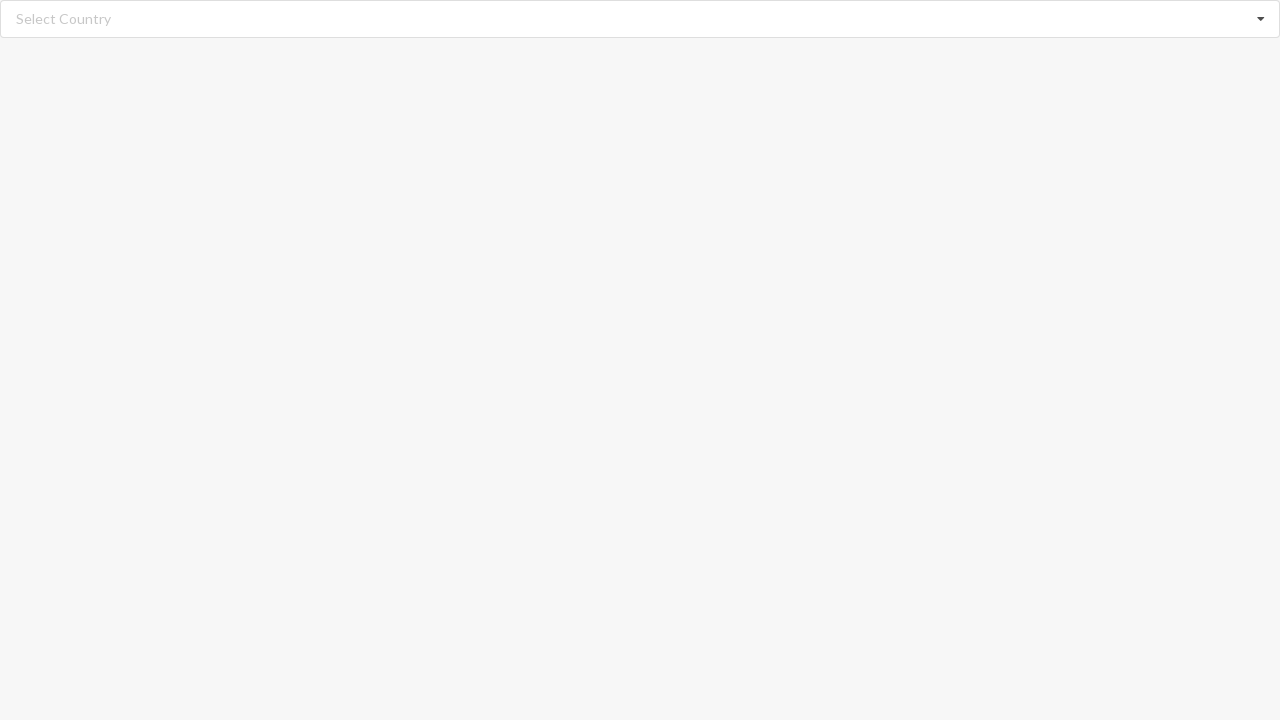

Page loaded successfully after reload
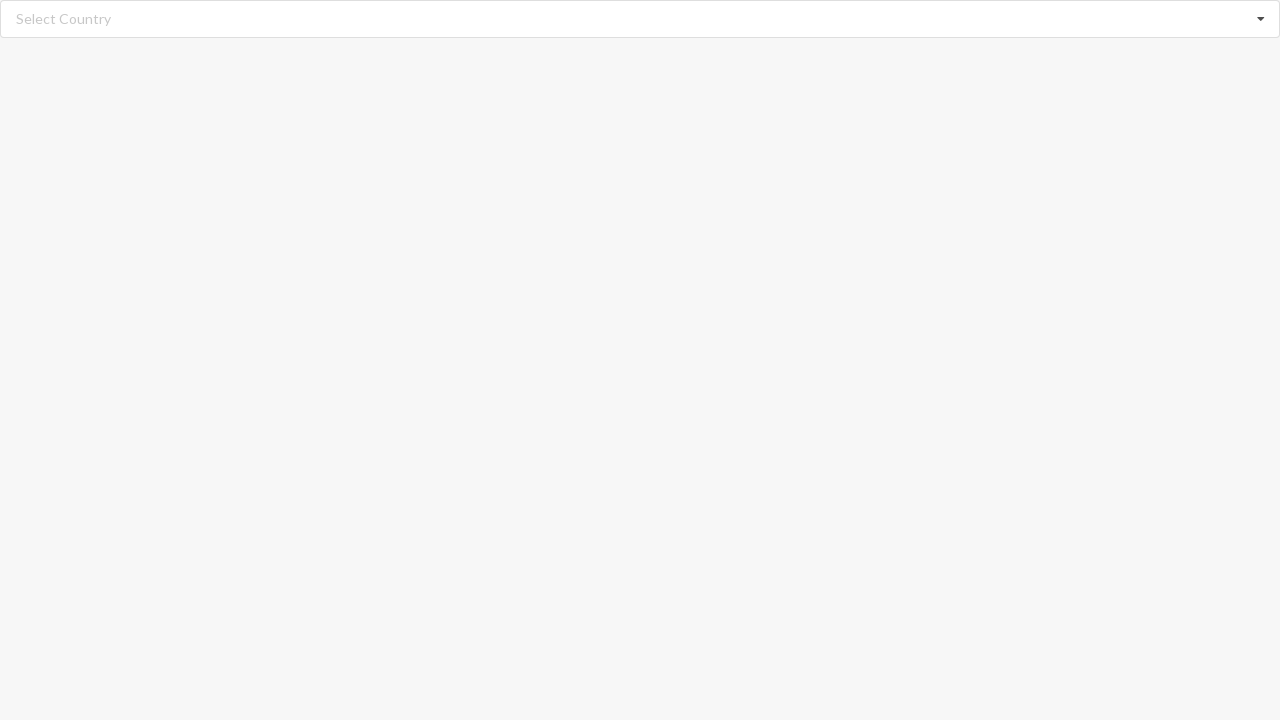

Typed 'Andorra' in search field to filter dropdown on input.search
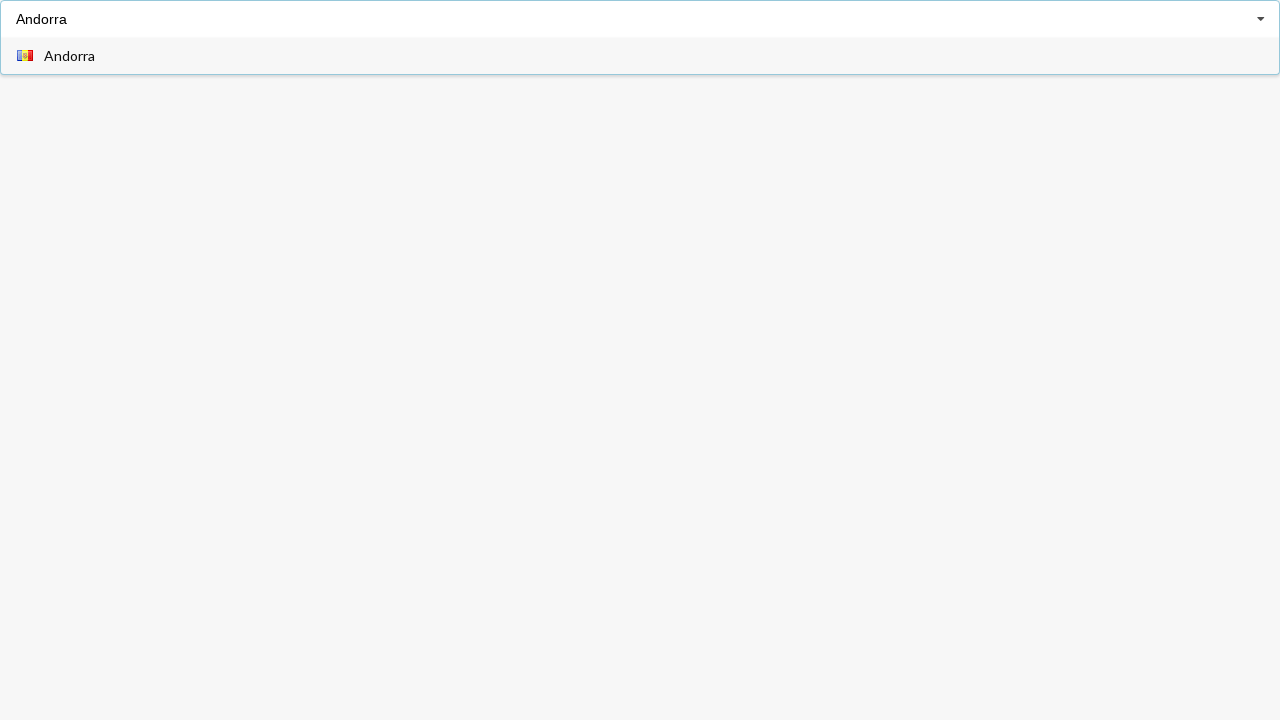

Filtered dropdown items loaded
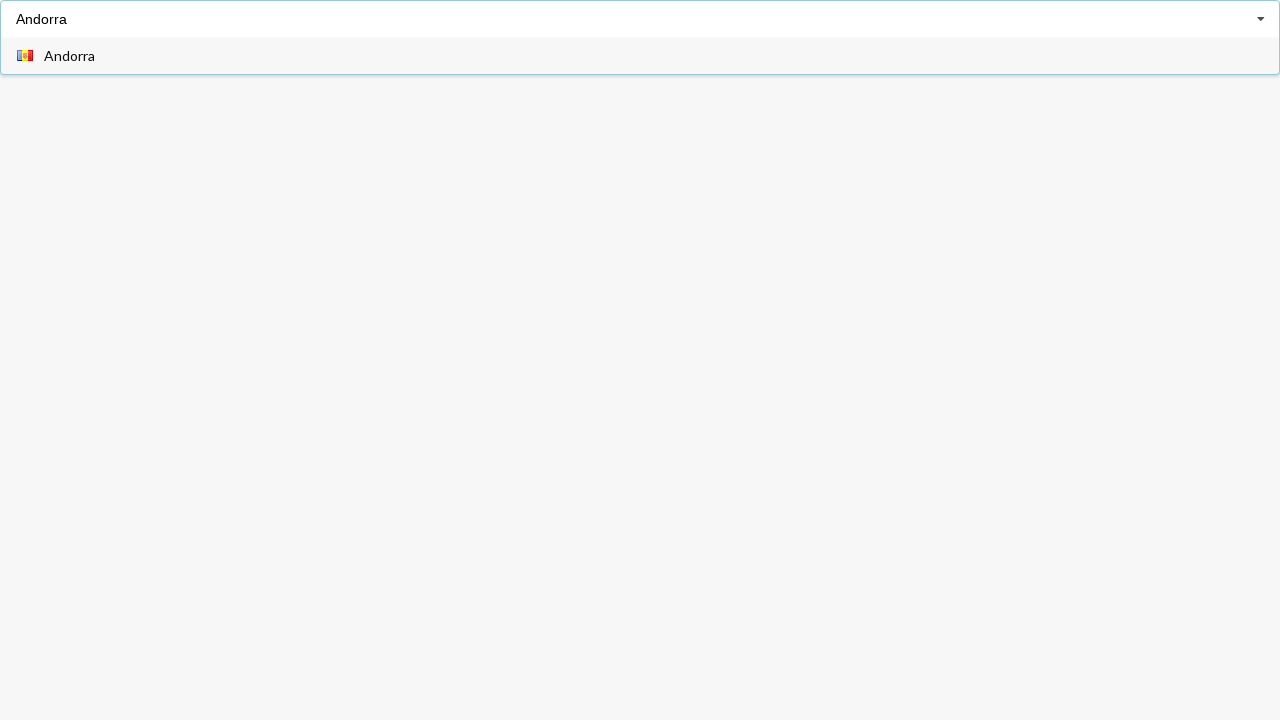

Clicked on 'Andorra' option at (70, 56) on div.item span:has-text('Andorra')
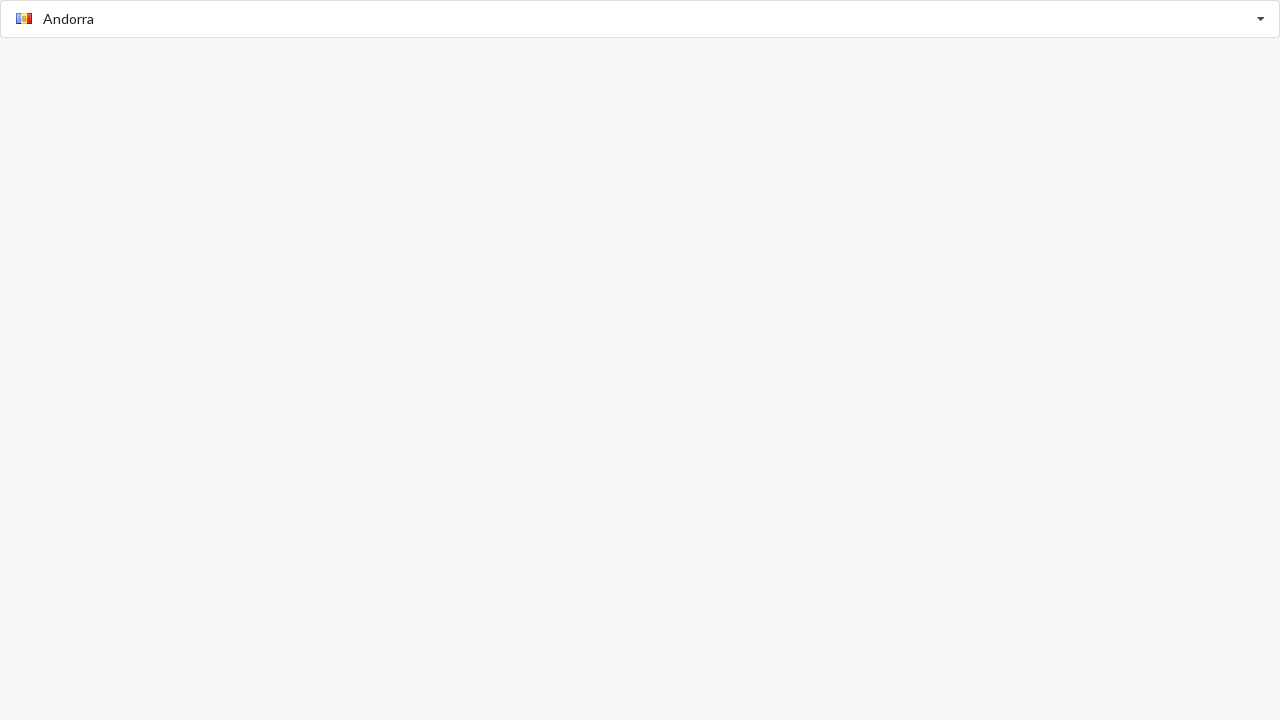

Verified 'Andorra' is selected
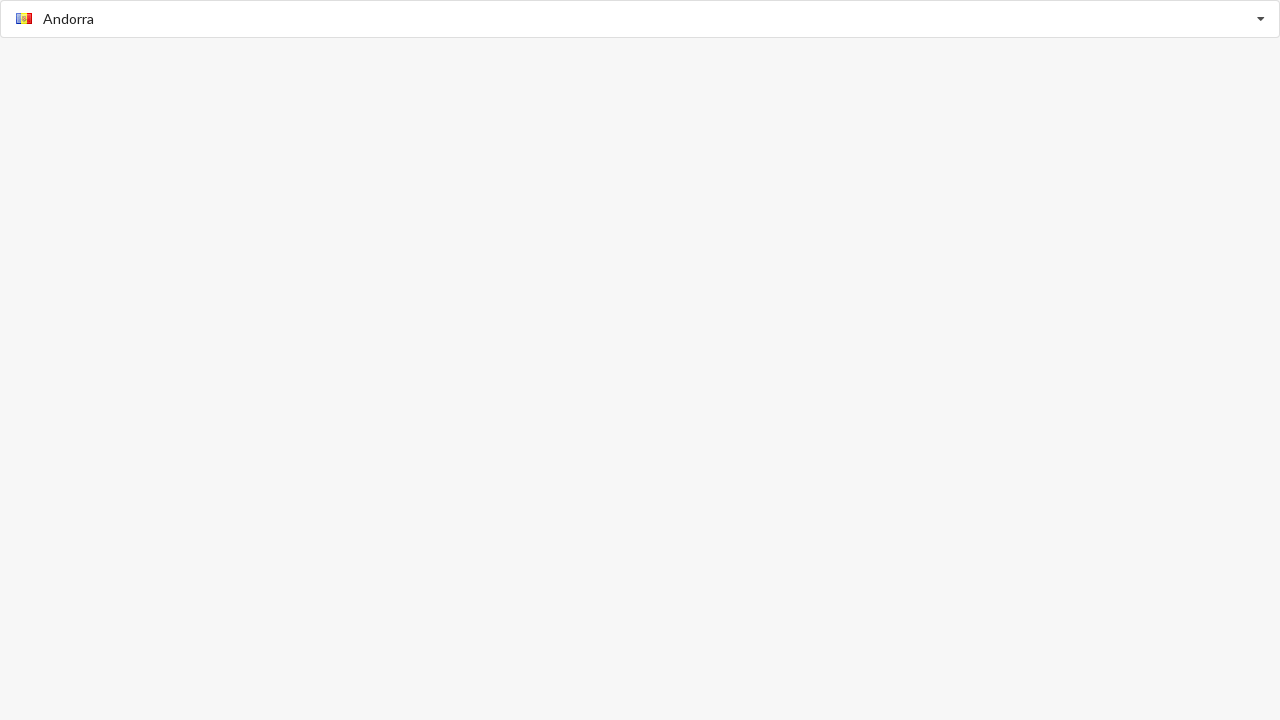

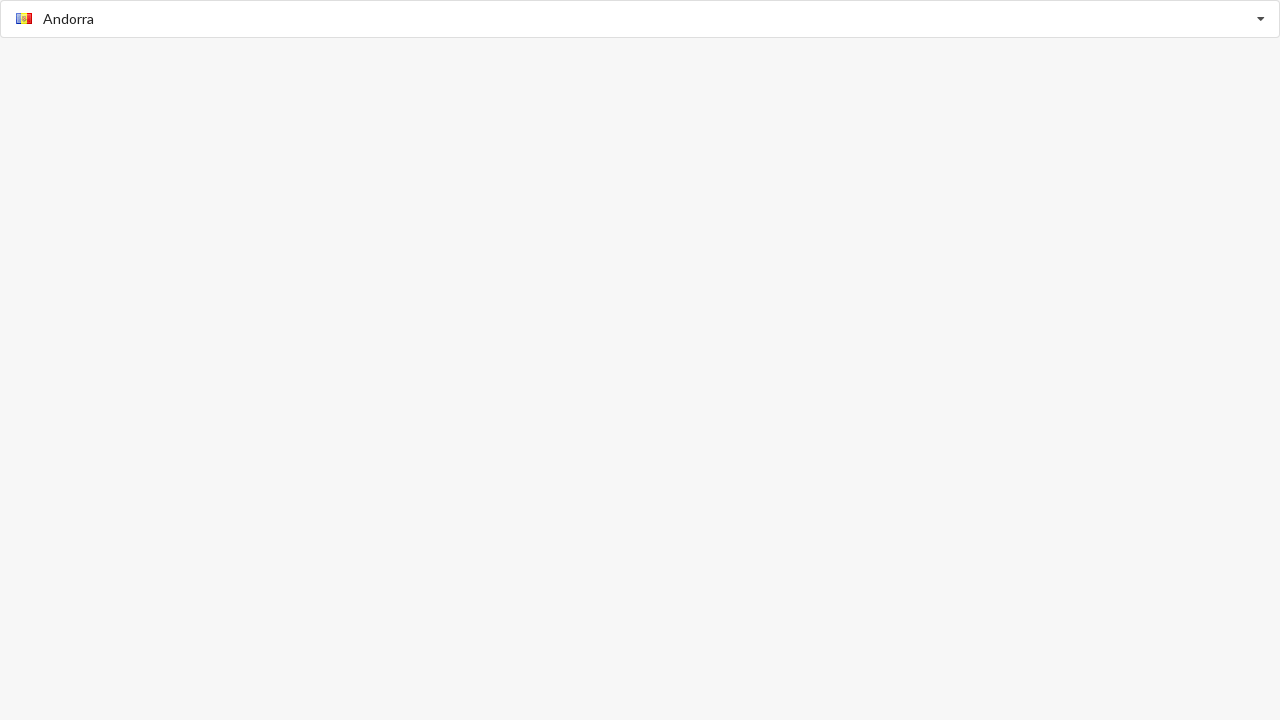